Tests JavaScript prompt alert functionality by entering text into a prompt dialog and verifying the result is displayed on the page

Starting URL: https://www.w3schools.com/js/tryit.asp?filename=tryjs_prompt

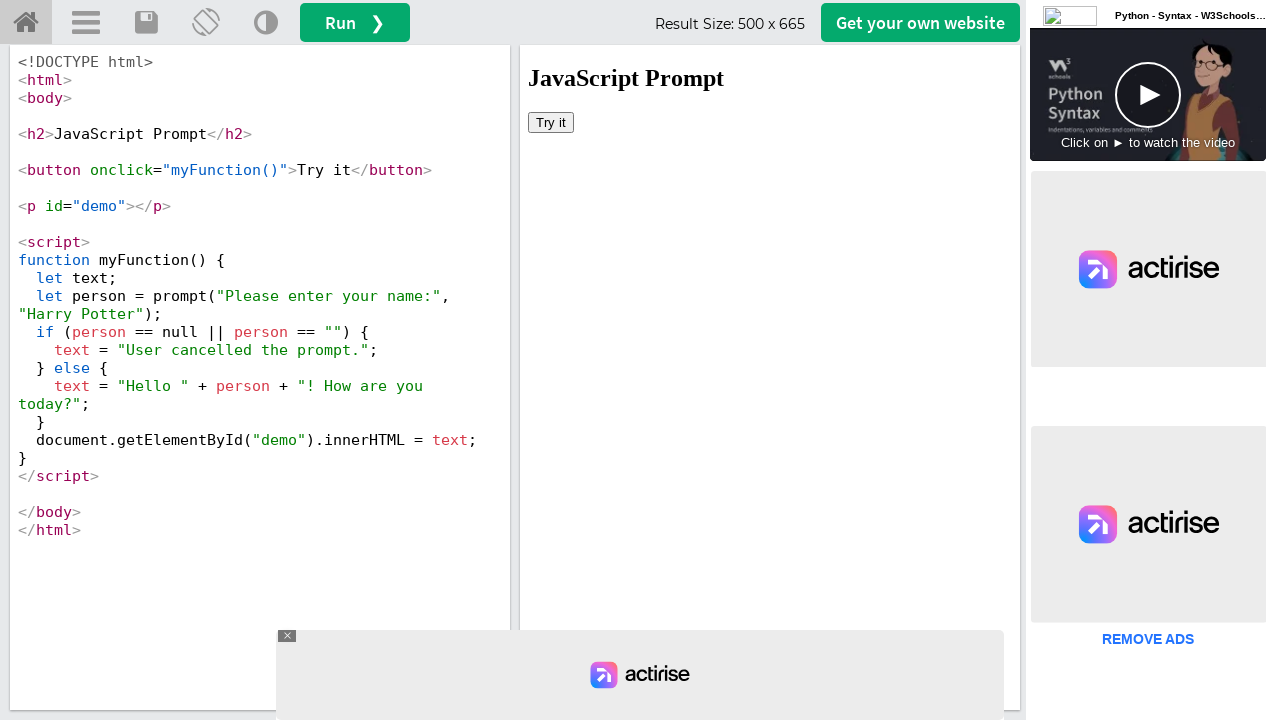

Located iframe containing the demo
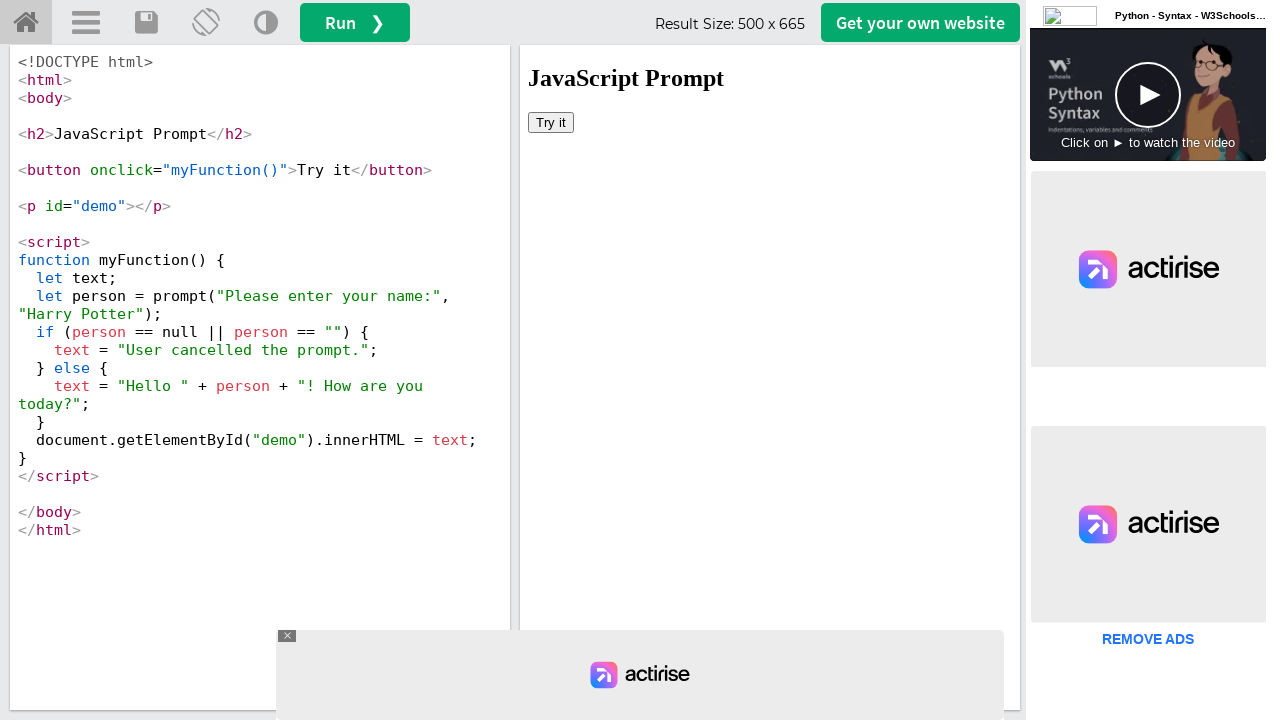

Clicked 'Try it' button to trigger JavaScript prompt at (551, 122) on #iframeResult >> internal:control=enter-frame >> button:has-text('Try it')
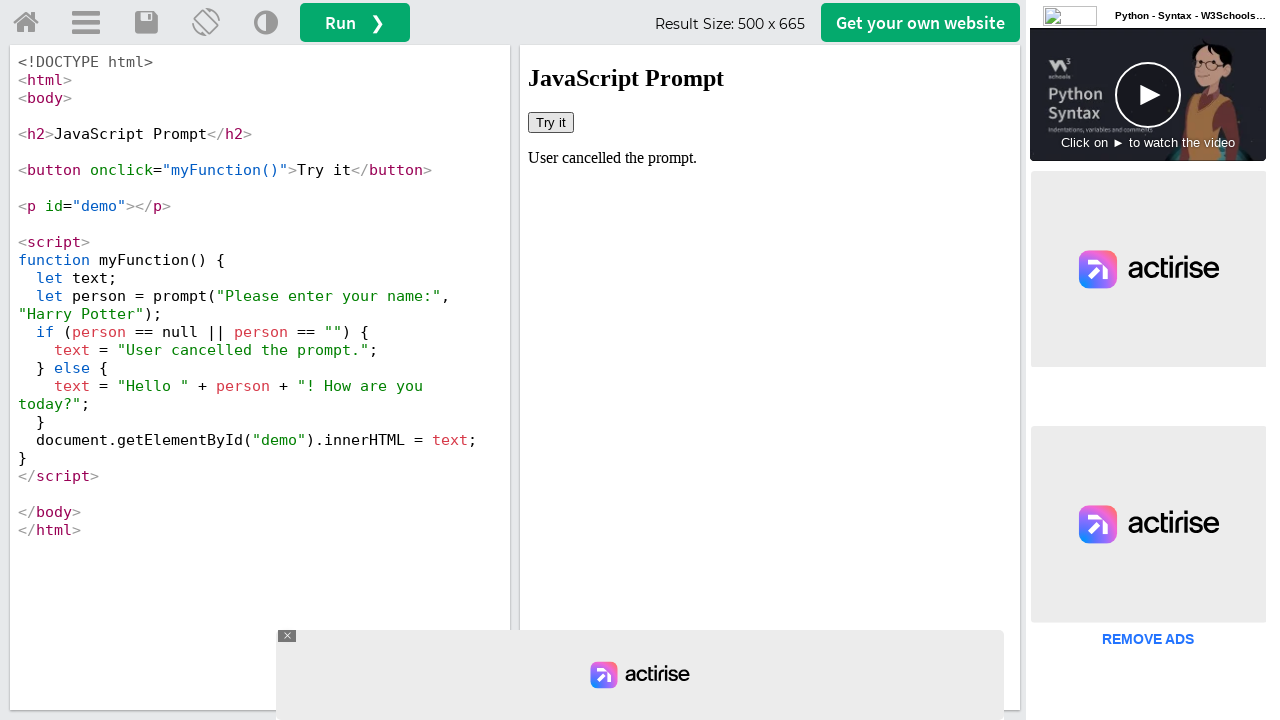

Set up dialog handler to accept prompt with 'TestLeaf'
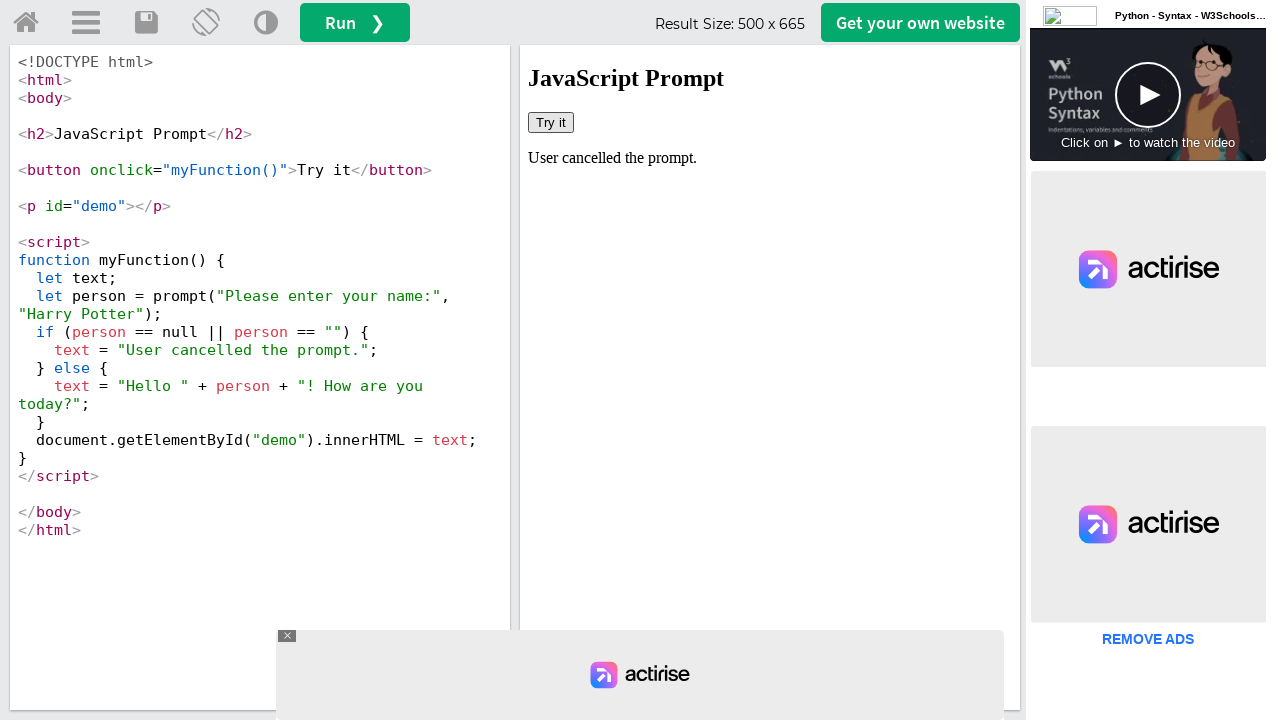

Retrieved demo element text content
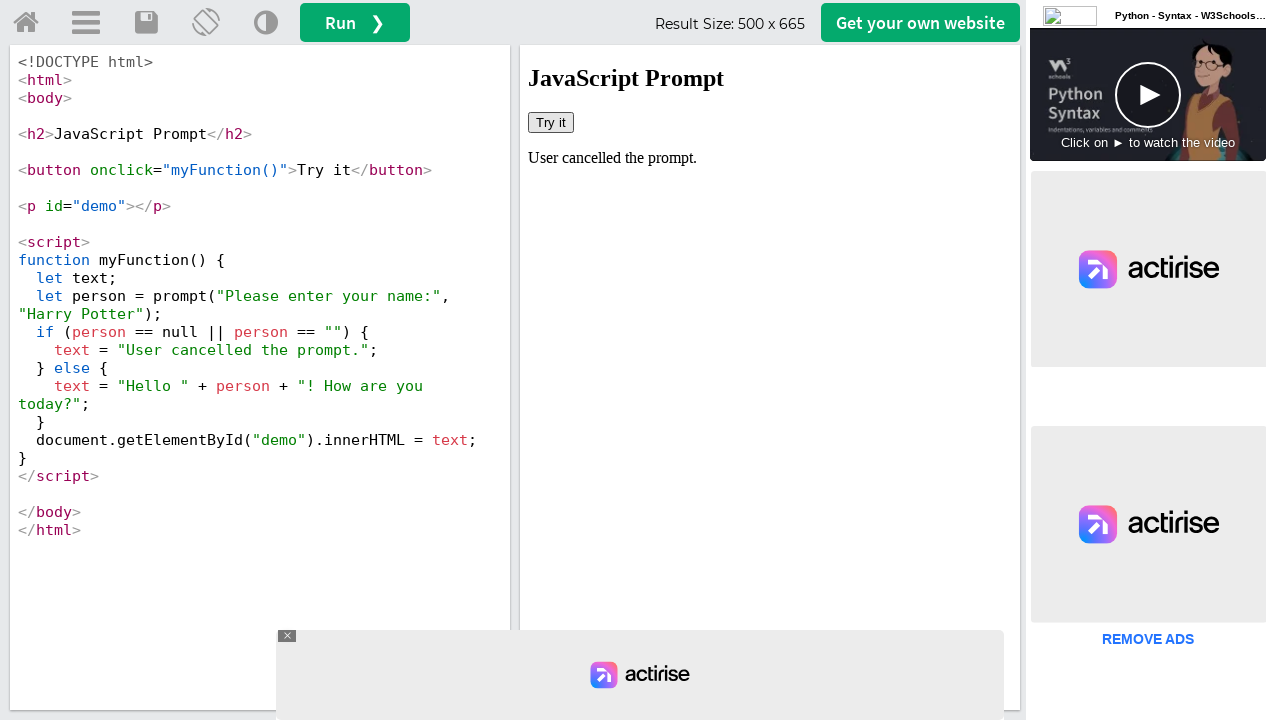

Verified demo text output: User cancelled the prompt.
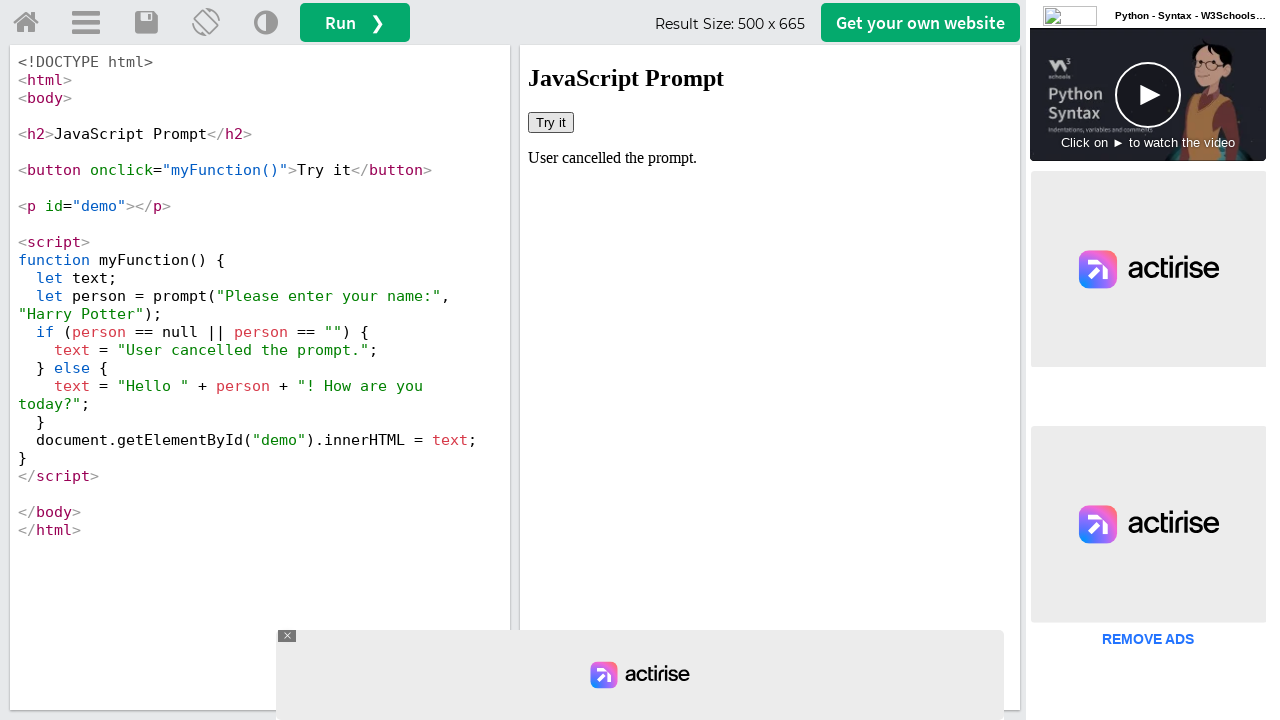

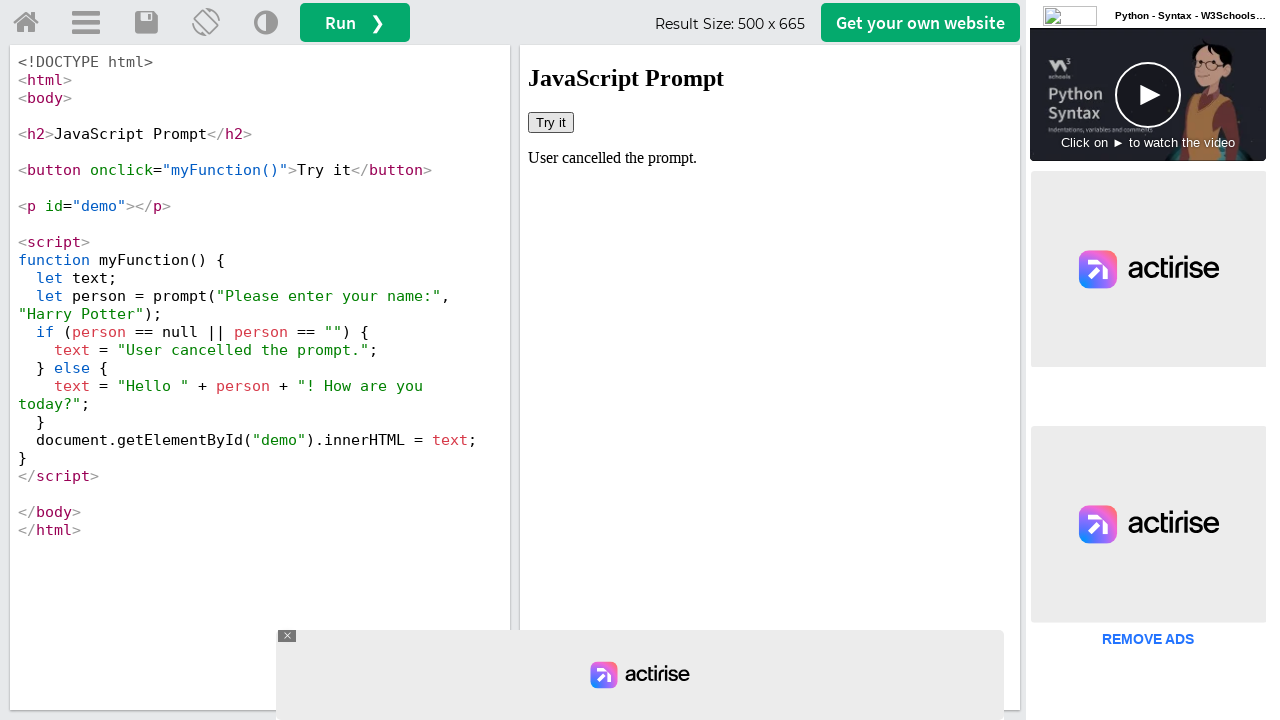